Tests the search functionality on testotomasyonu.com by searching for "phone" and verifying that products are found in the search results

Starting URL: https://www.testotomasyonu.com/

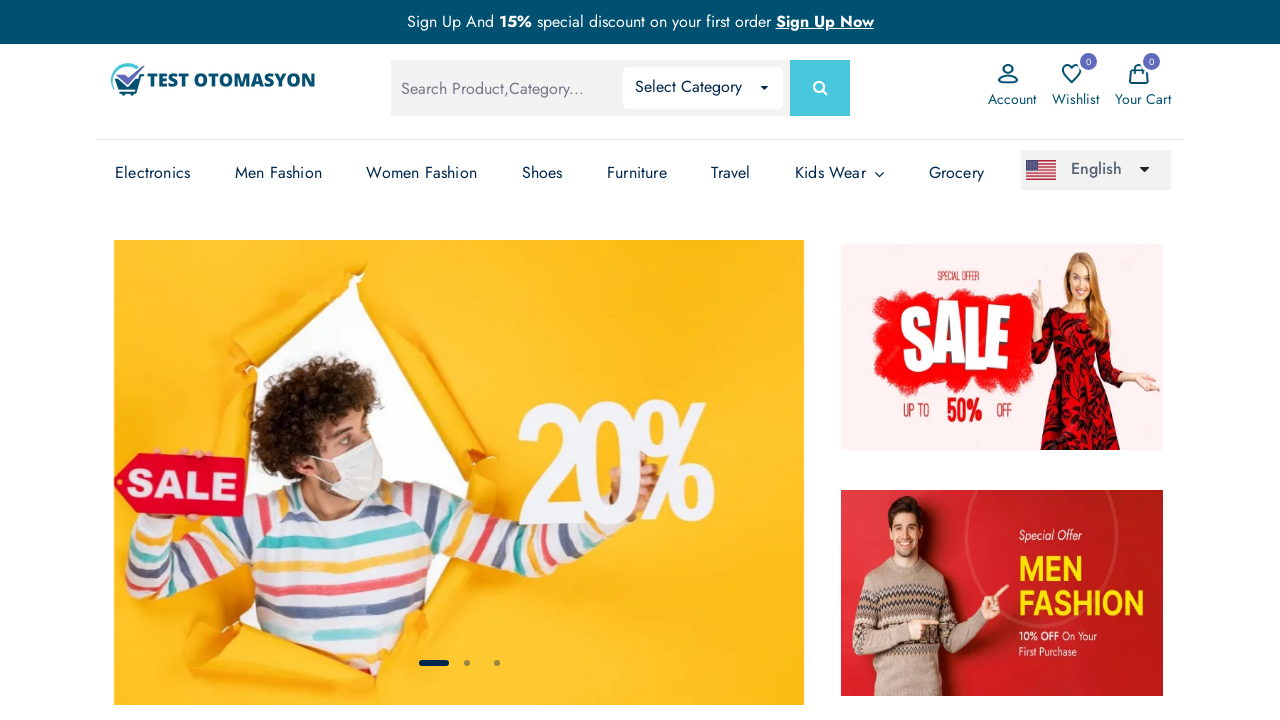

Filled search box with 'phone' on #global-search
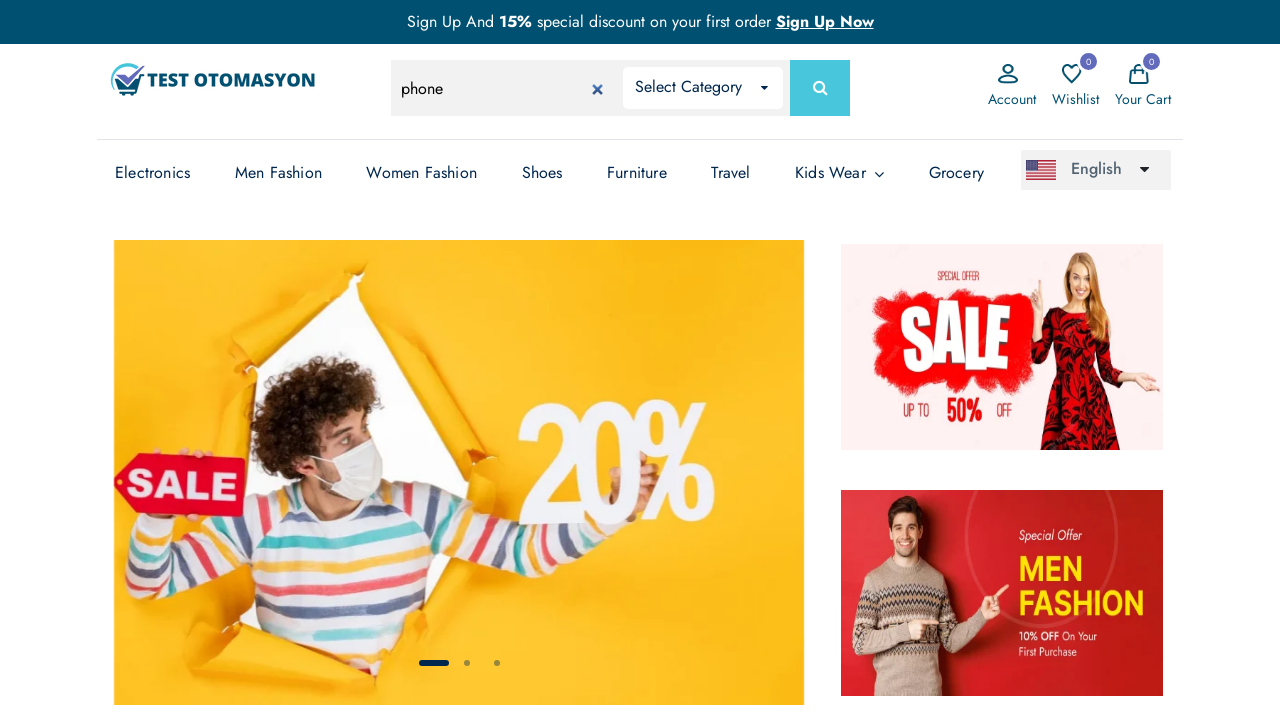

Pressed Enter to submit search on #global-search
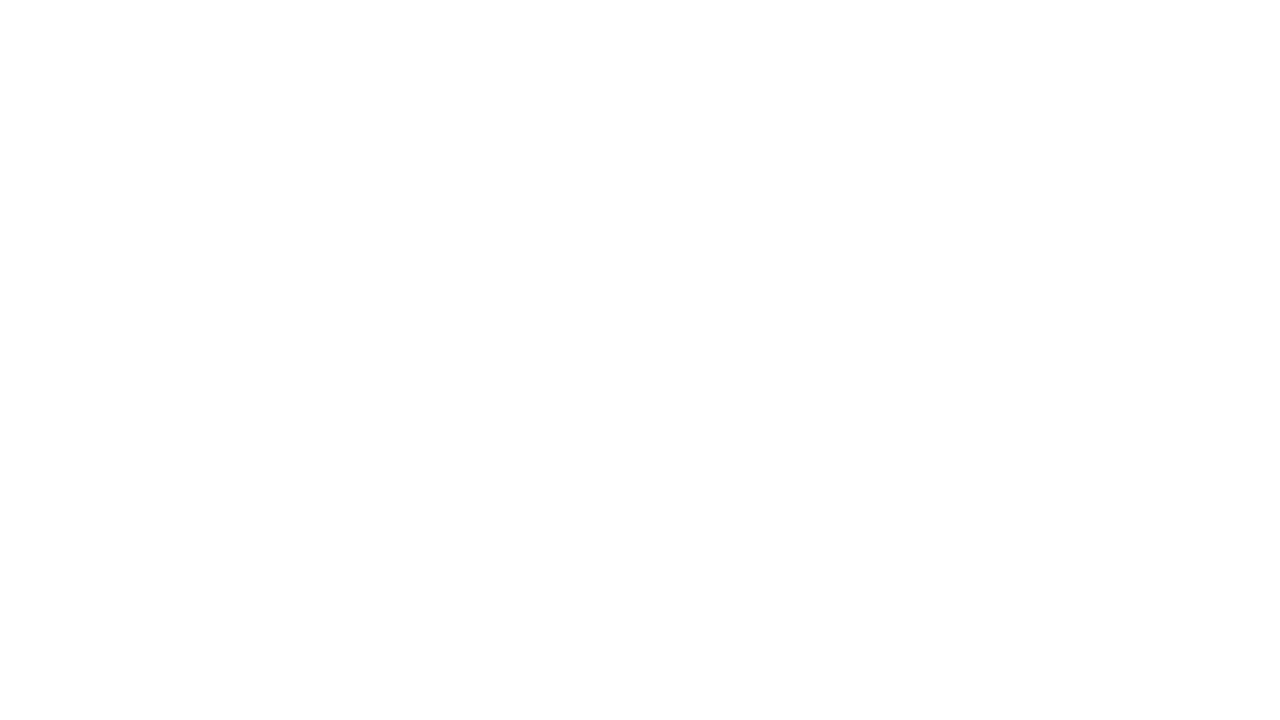

Search results loaded - product count element appeared
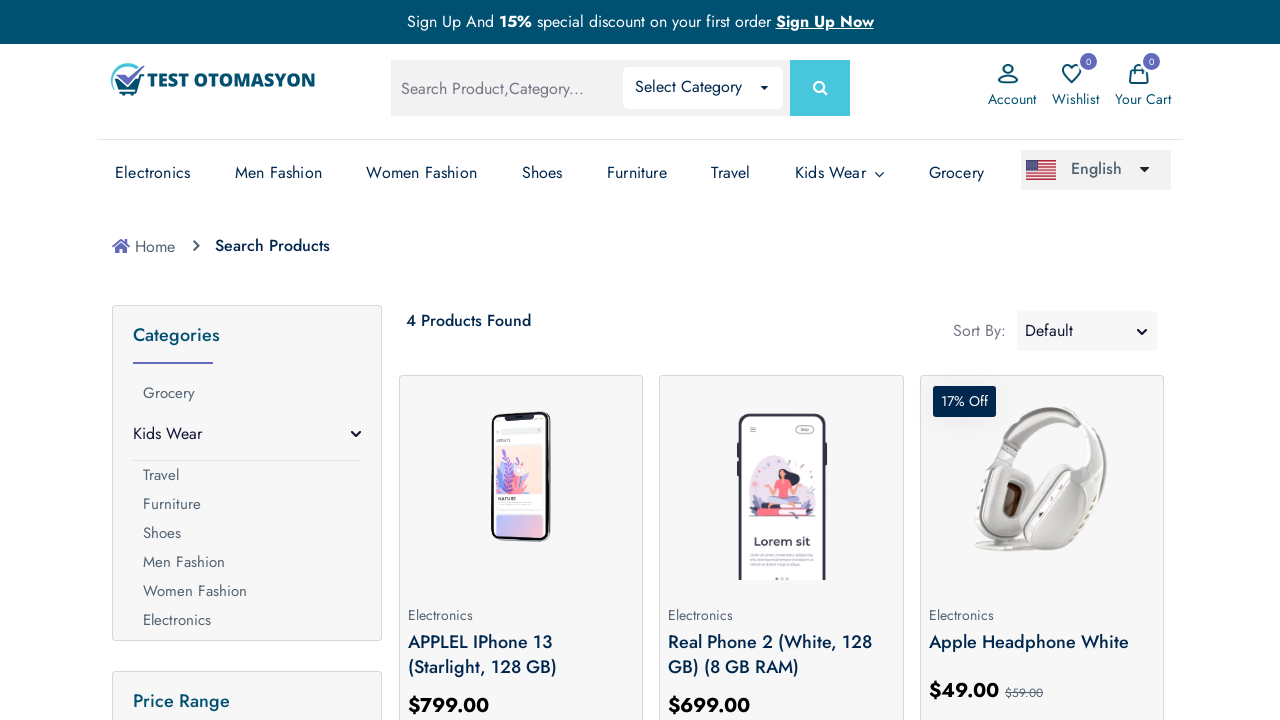

Retrieved product count text: 4 Products Found
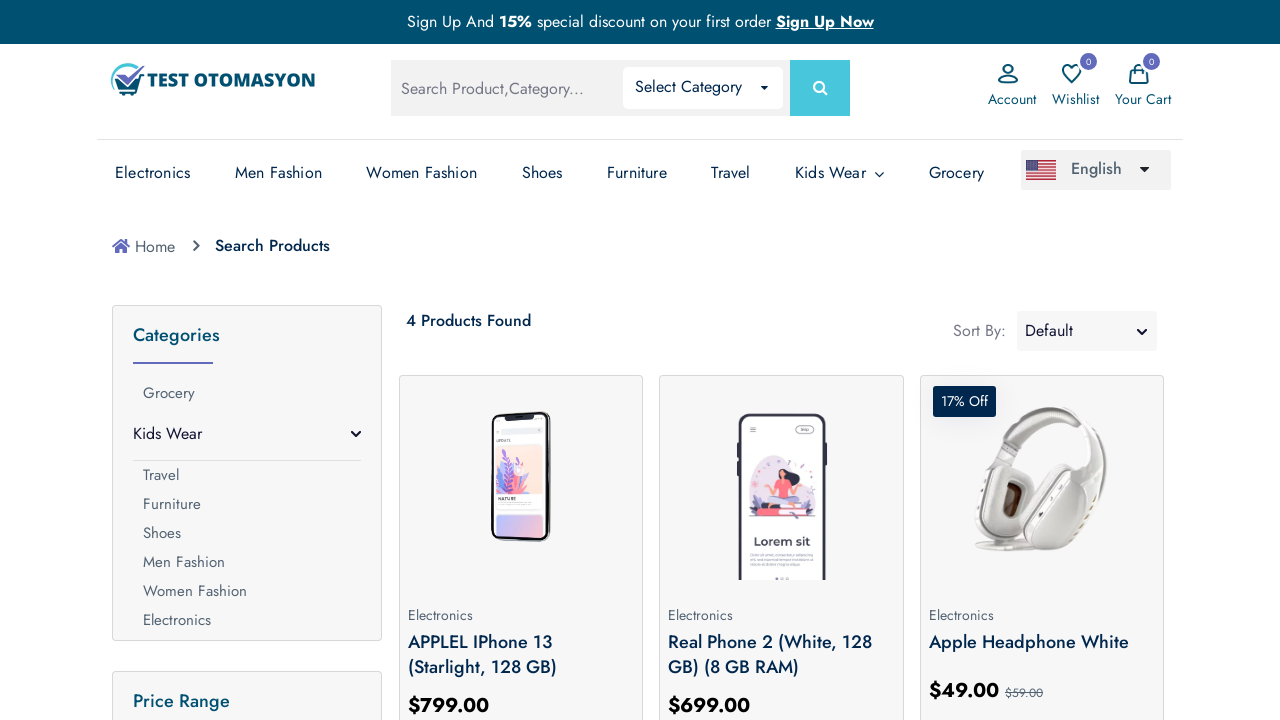

Verified that products were found in search results
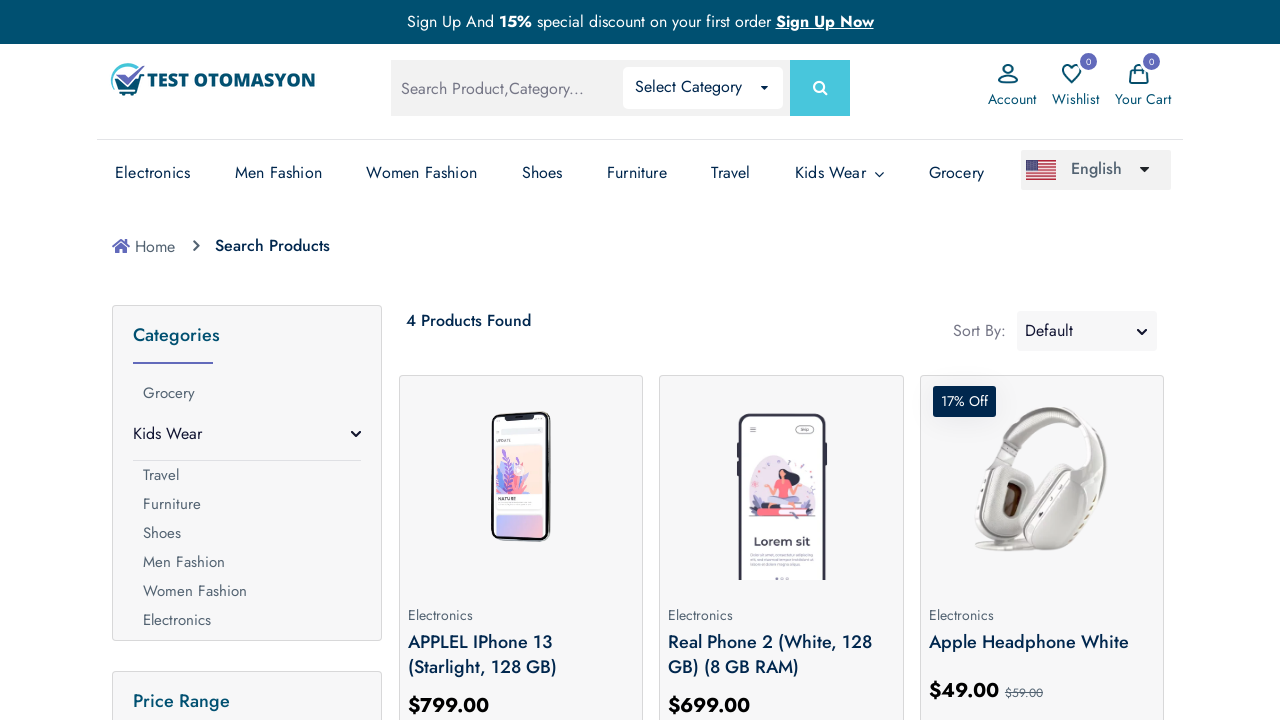

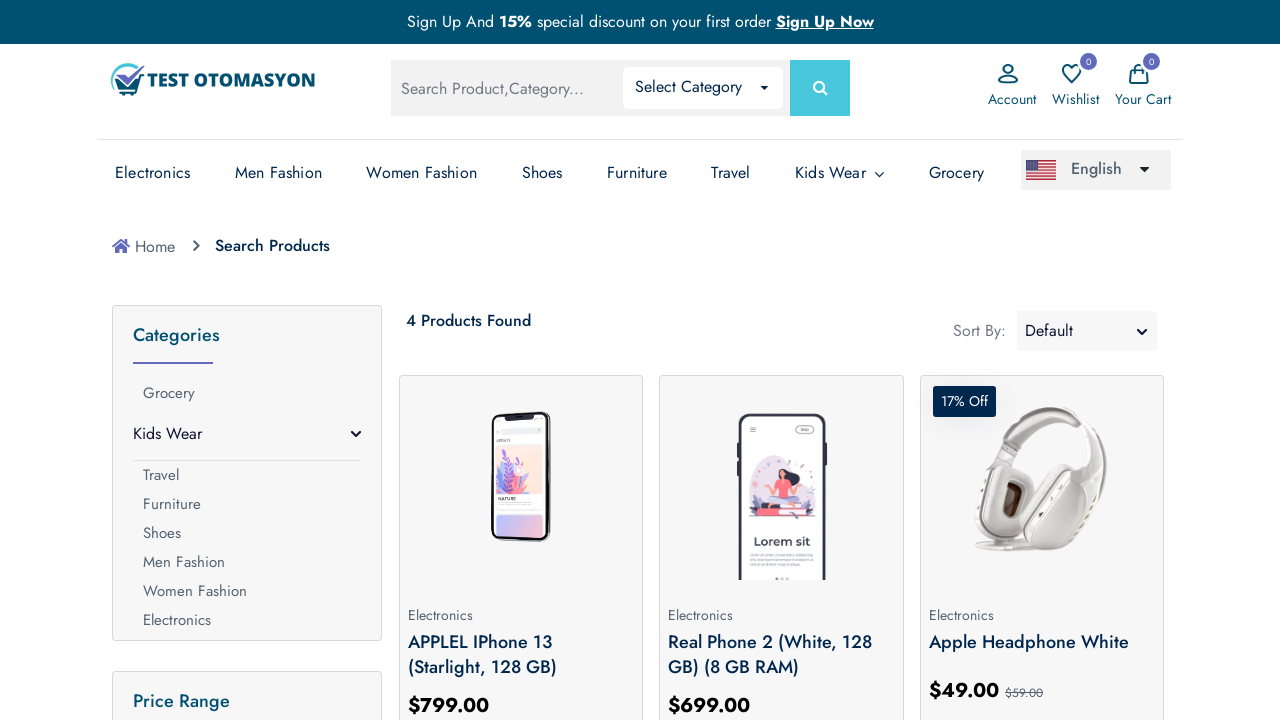